Tests the DemoQA website by navigating to the Alerts, Frame & Windows section, clicking on Browser Windows, opening a new tab, verifying content on the new tab, and switching back to the original tab.

Starting URL: https://demoqa.com/

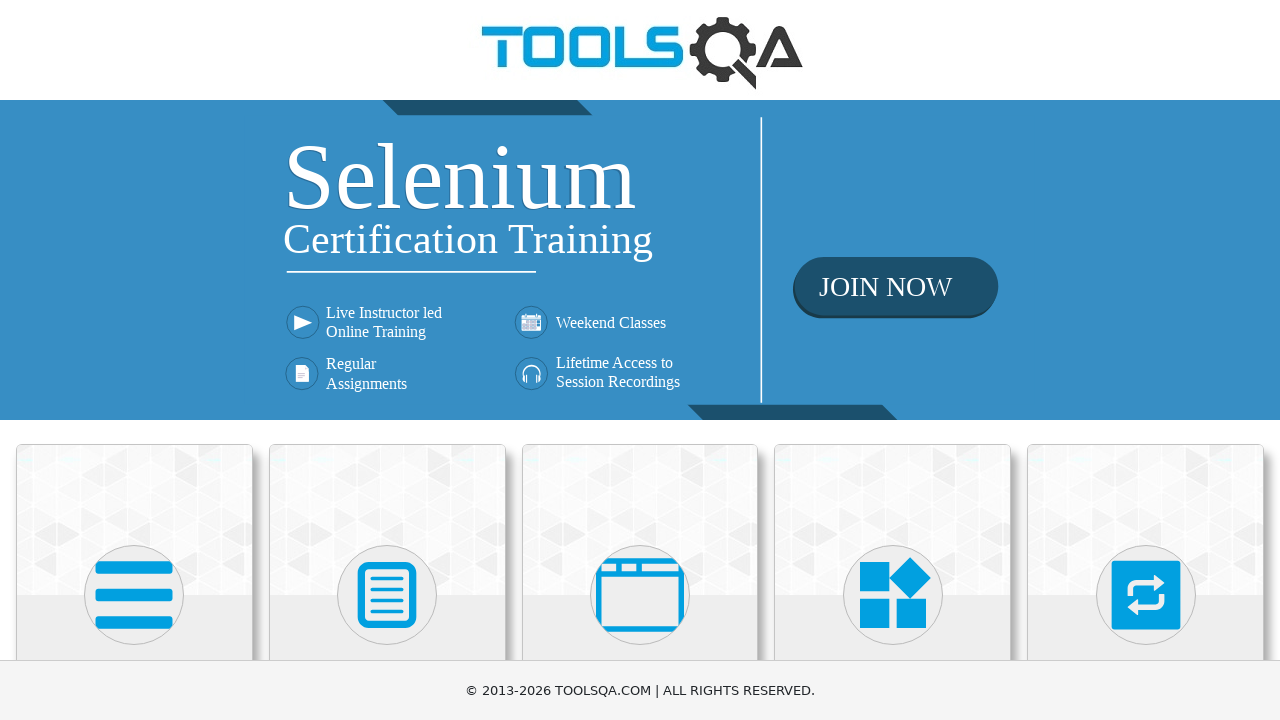

Scrolled down to view cards
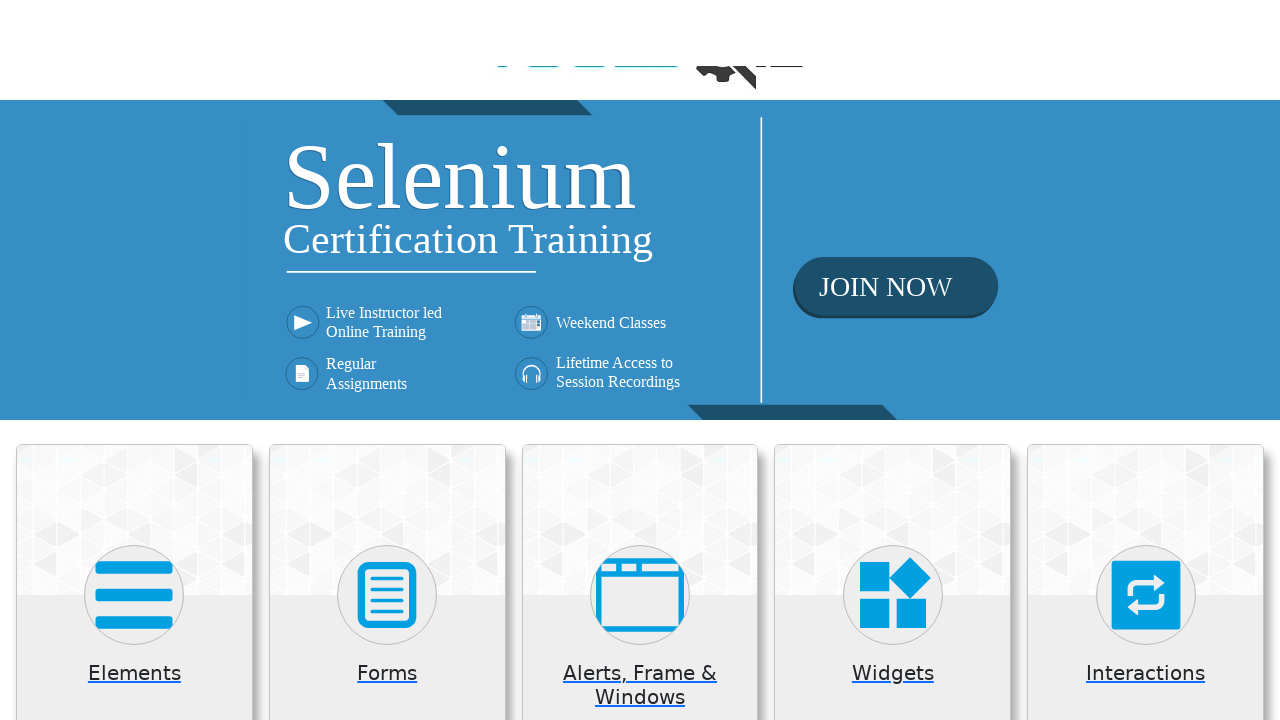

Clicked on 'Alerts, Frame & Windows' card at (640, 200) on (//div[contains(@class,'card mt-4 top-card')])[3]
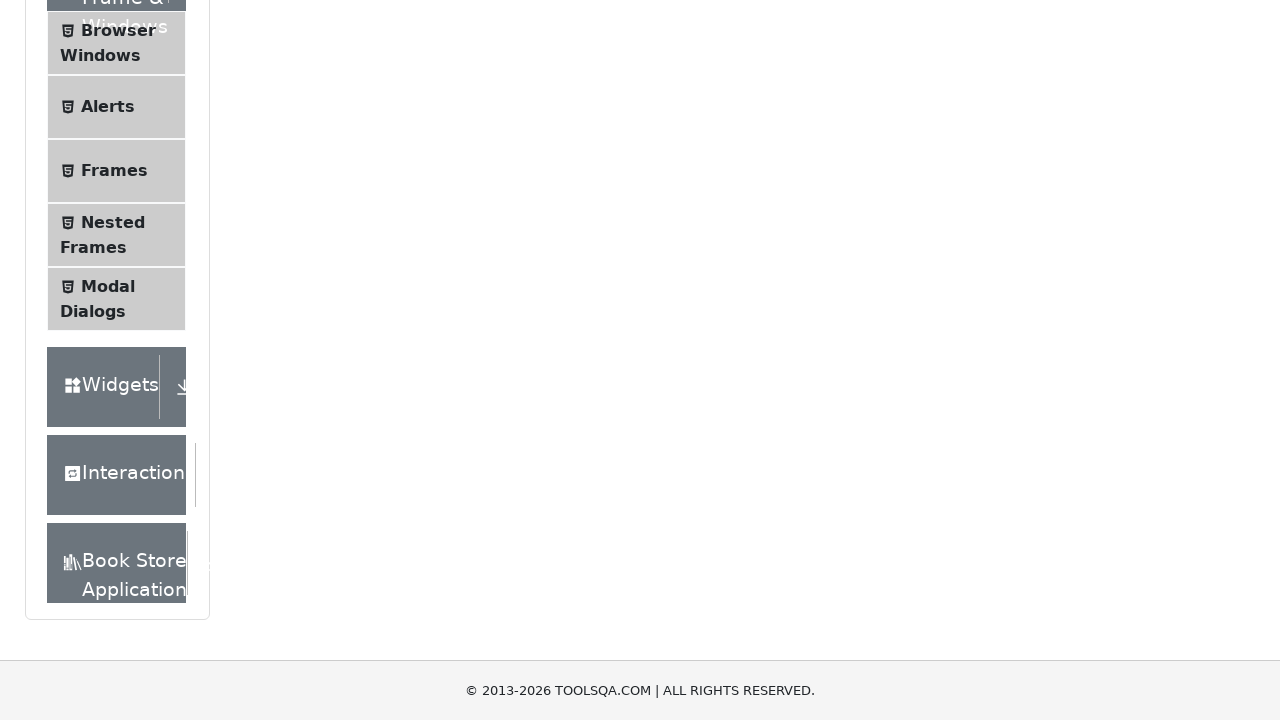

Verified instruction text is visible
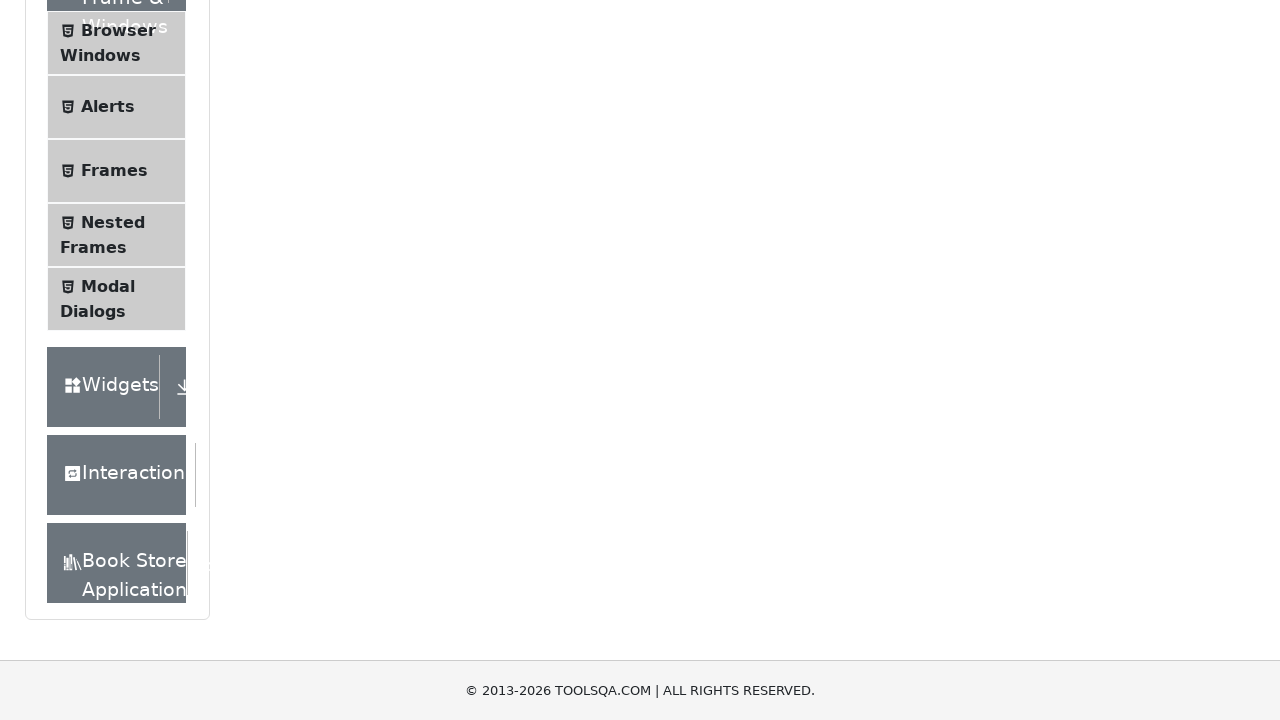

Clicked on 'Browser Windows' in left menu at (118, 30) on xpath=//*[text()='Browser Windows']
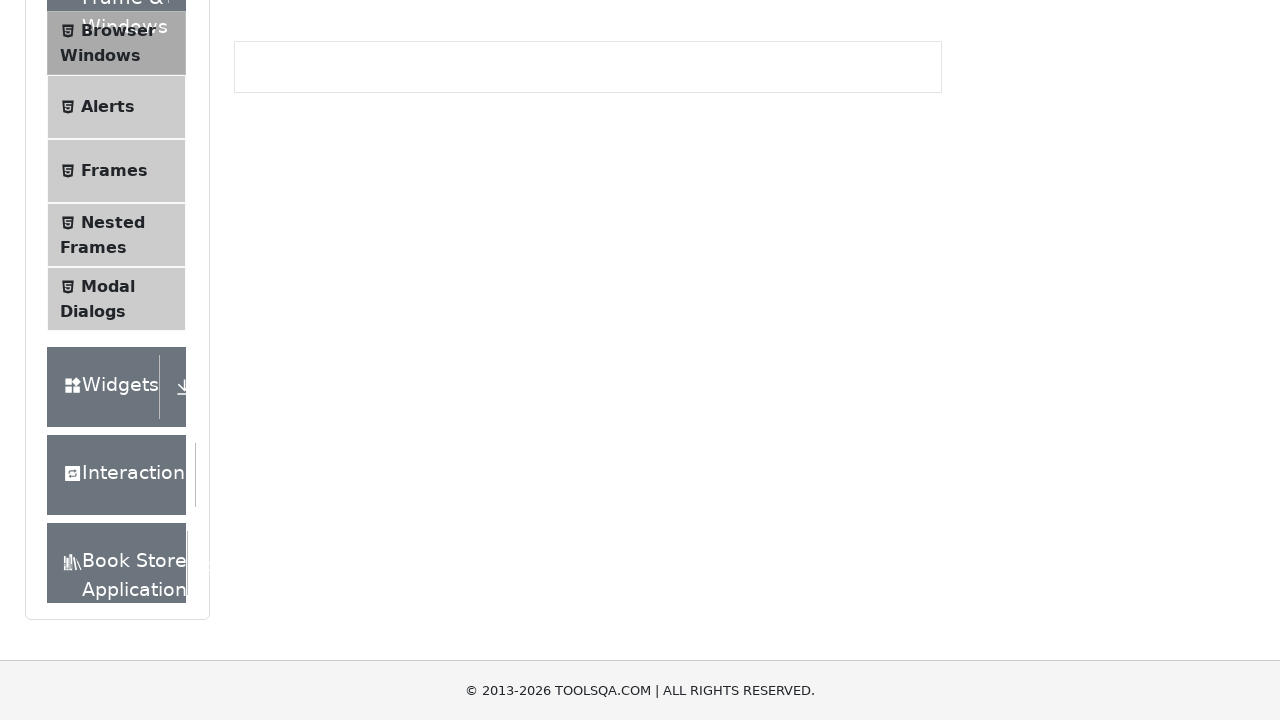

Waited for page to load
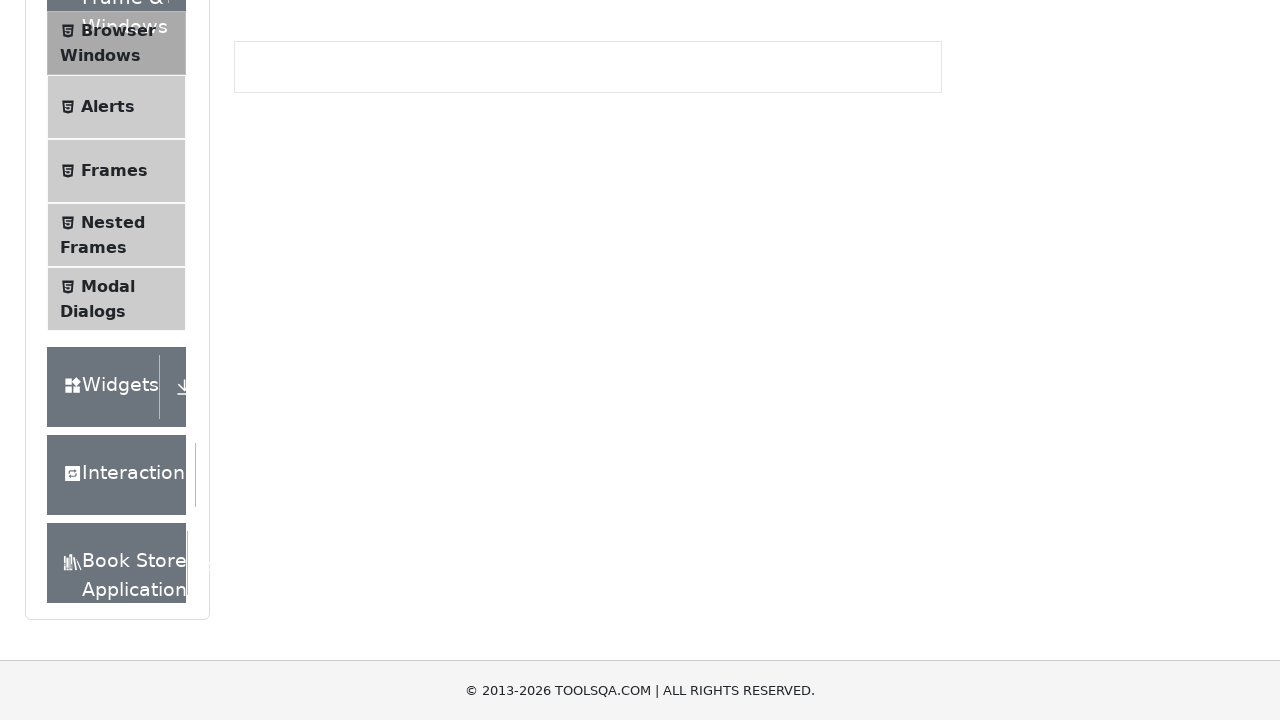

Verified 'New Tab' button is visible
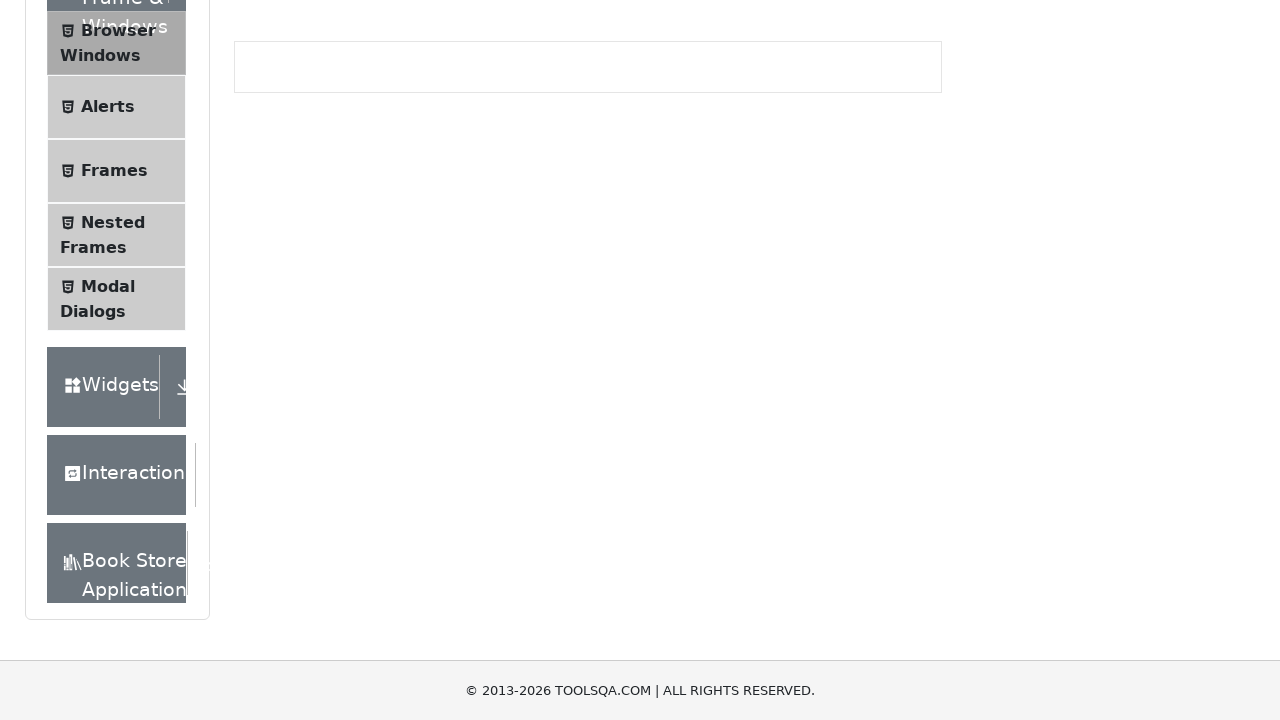

Clicked 'New Tab' button to open new tab at (280, 242) on xpath=//*[text()='New Tab']
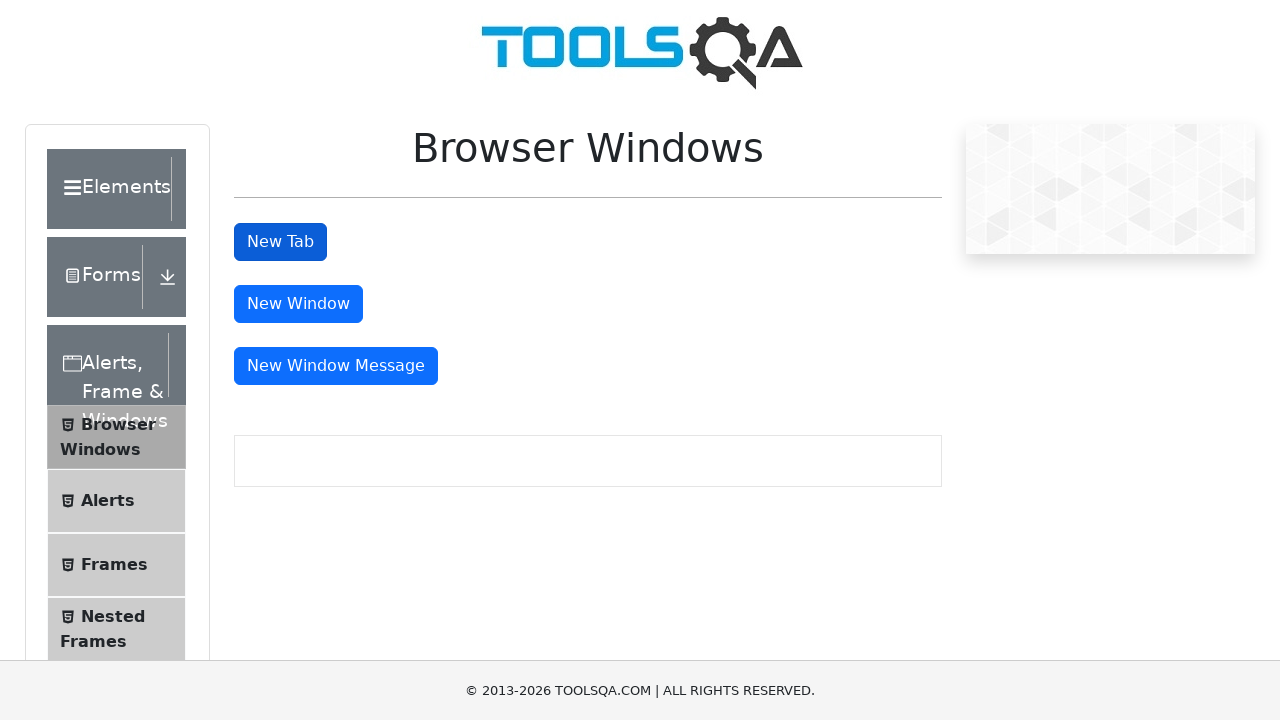

New tab loaded and ready
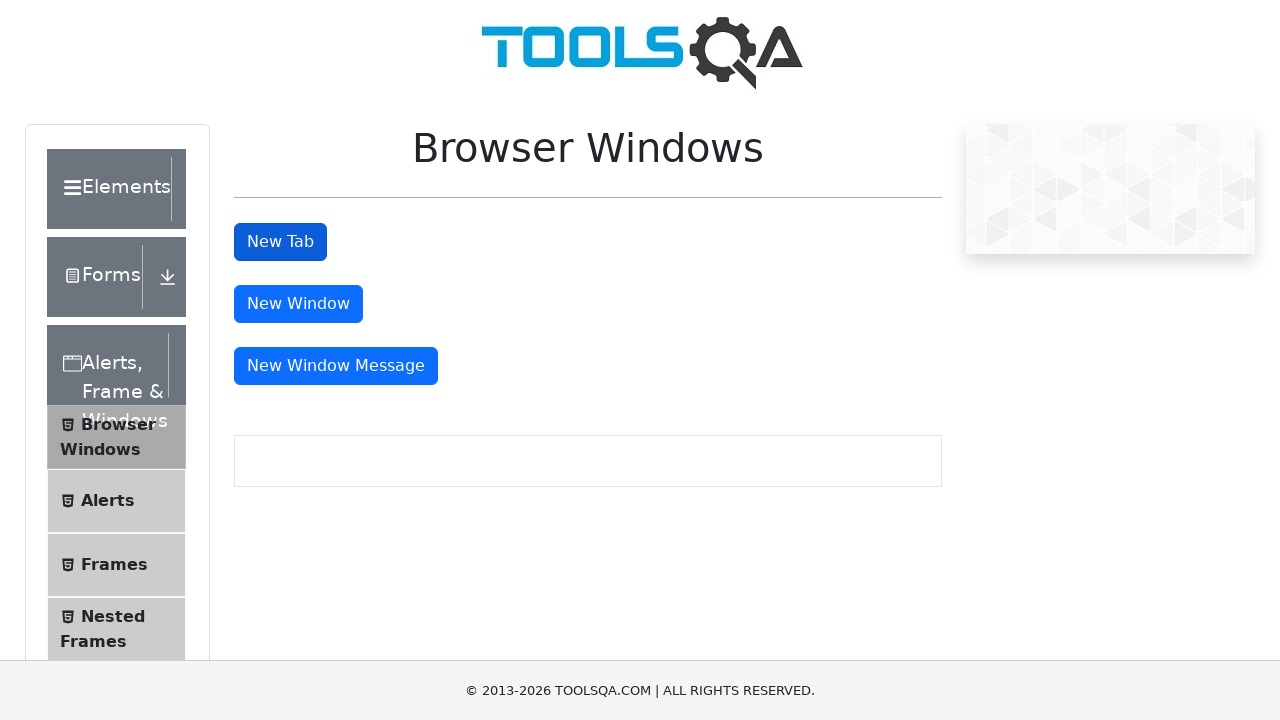

Verified h1 heading is visible on new tab
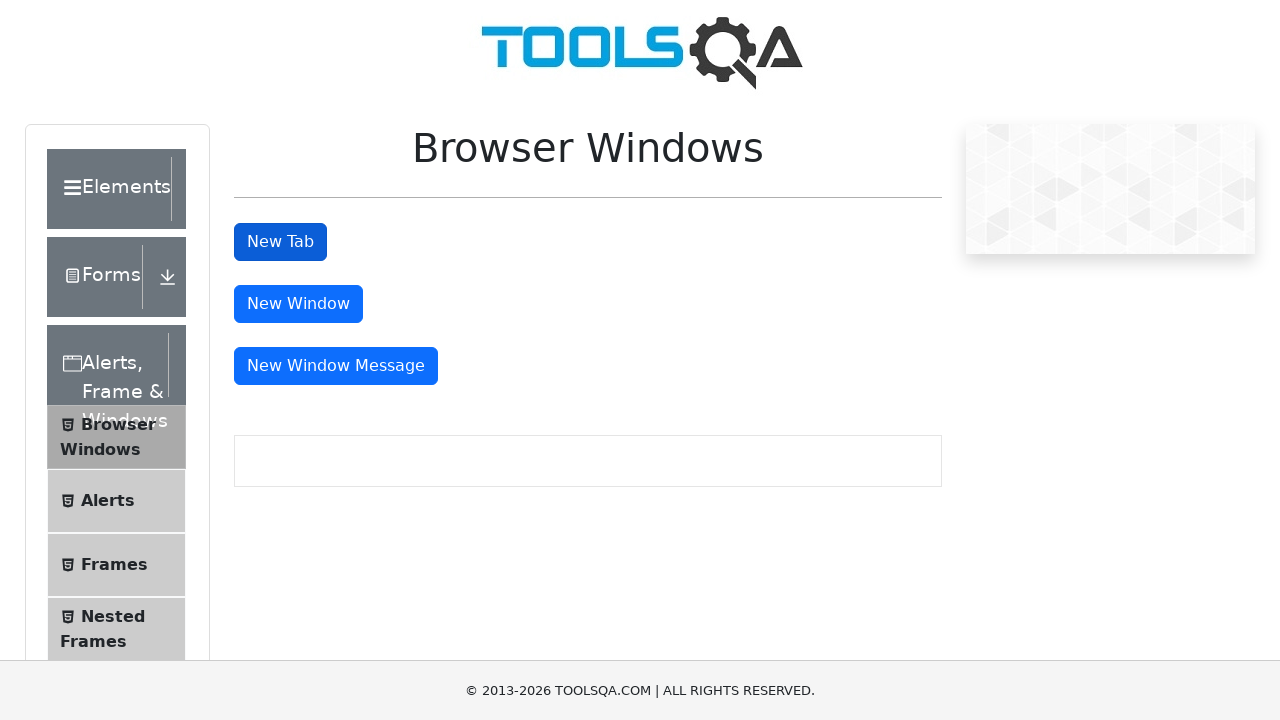

Switched back to original tab
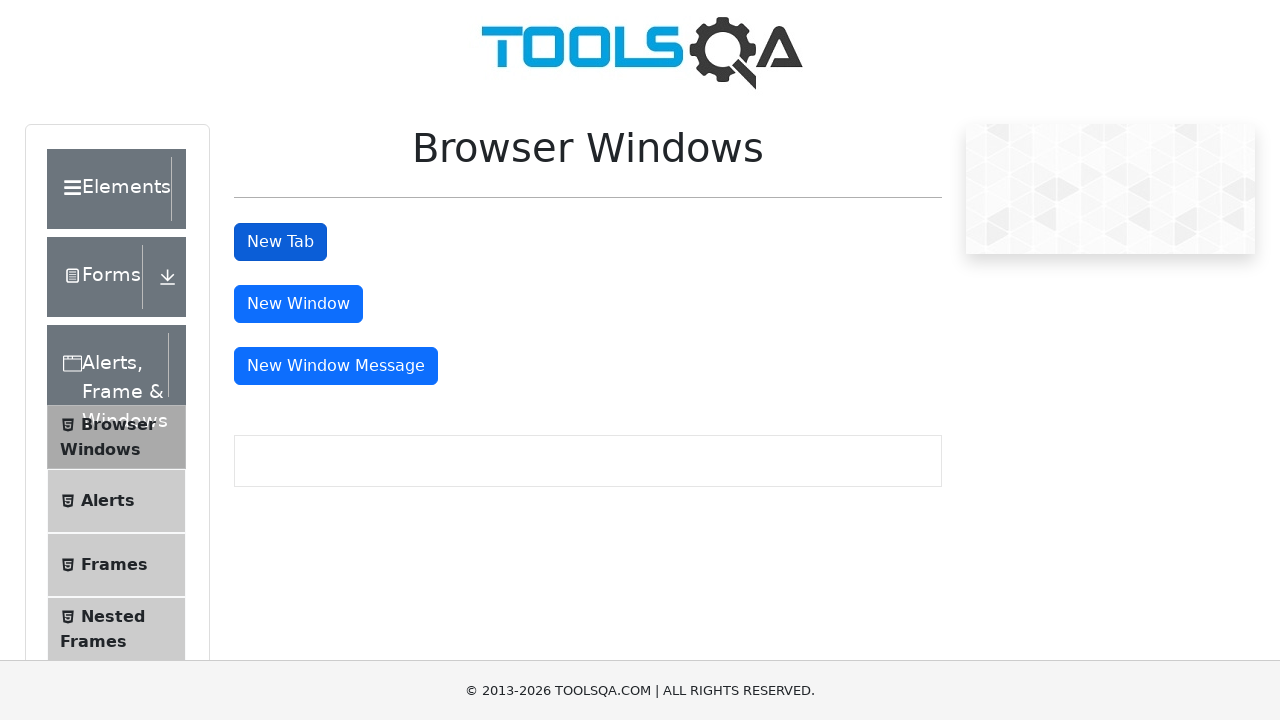

Verified 'New Tab' button is still visible on original tab
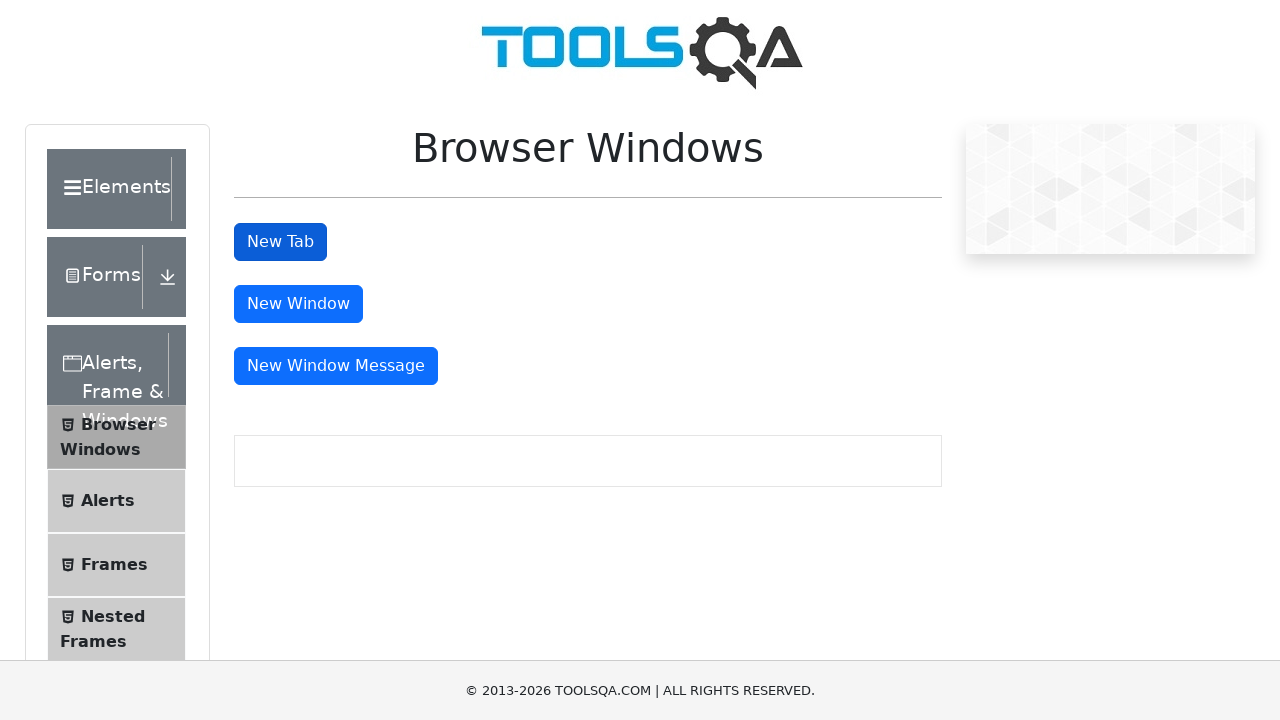

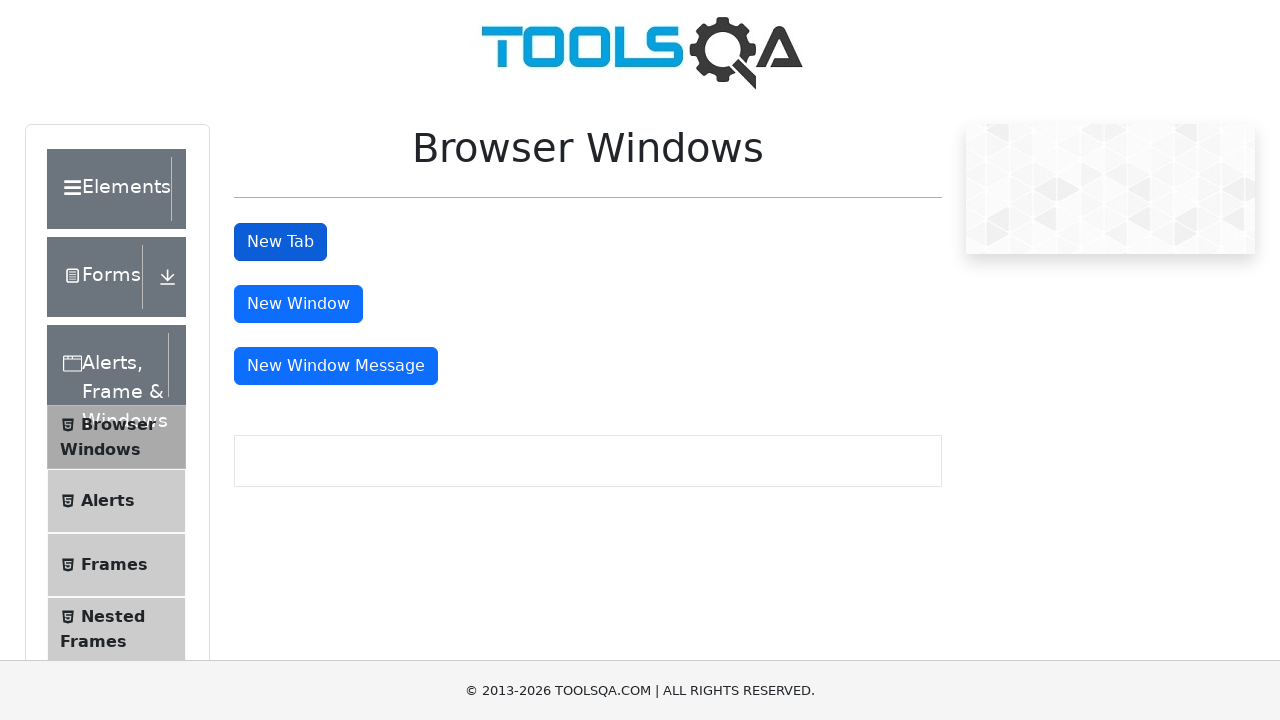